Tests static dropdown selection by navigating to a dropdown page and selecting an option by index from the dropdown menu.

Starting URL: https://the-internet.herokuapp.com/dropdown

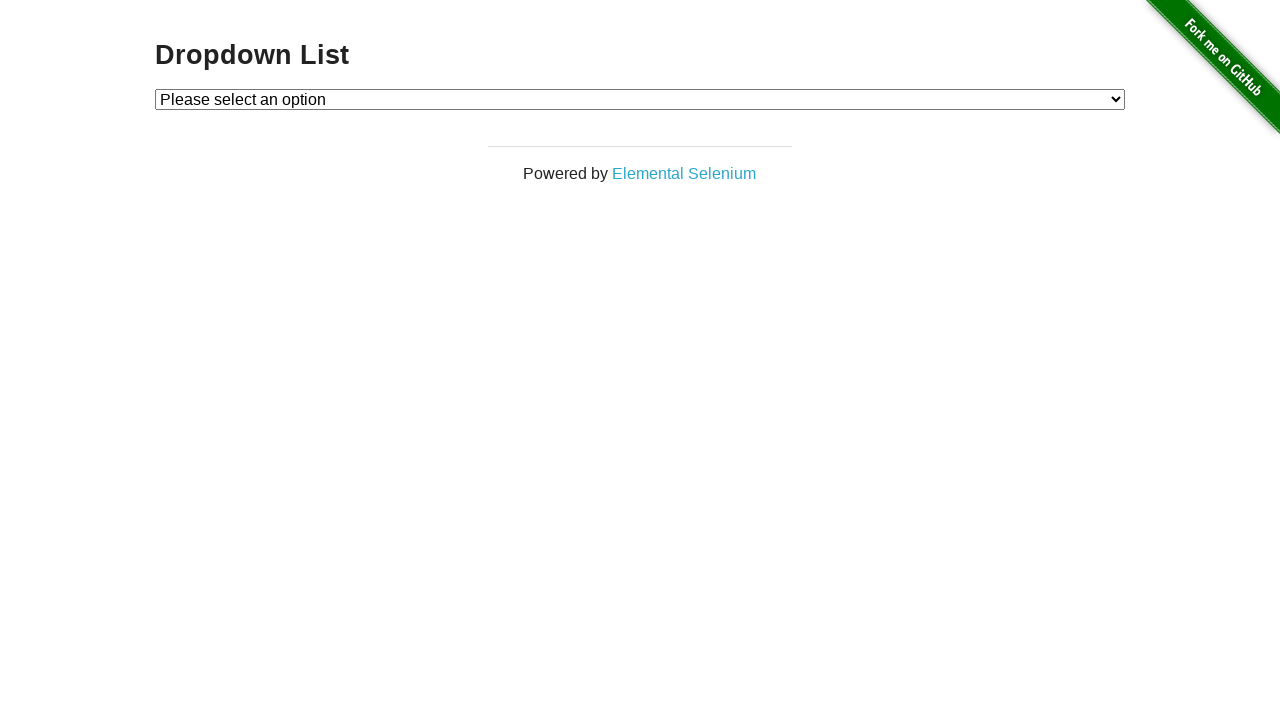

Navigated to dropdown page at https://the-internet.herokuapp.com/dropdown
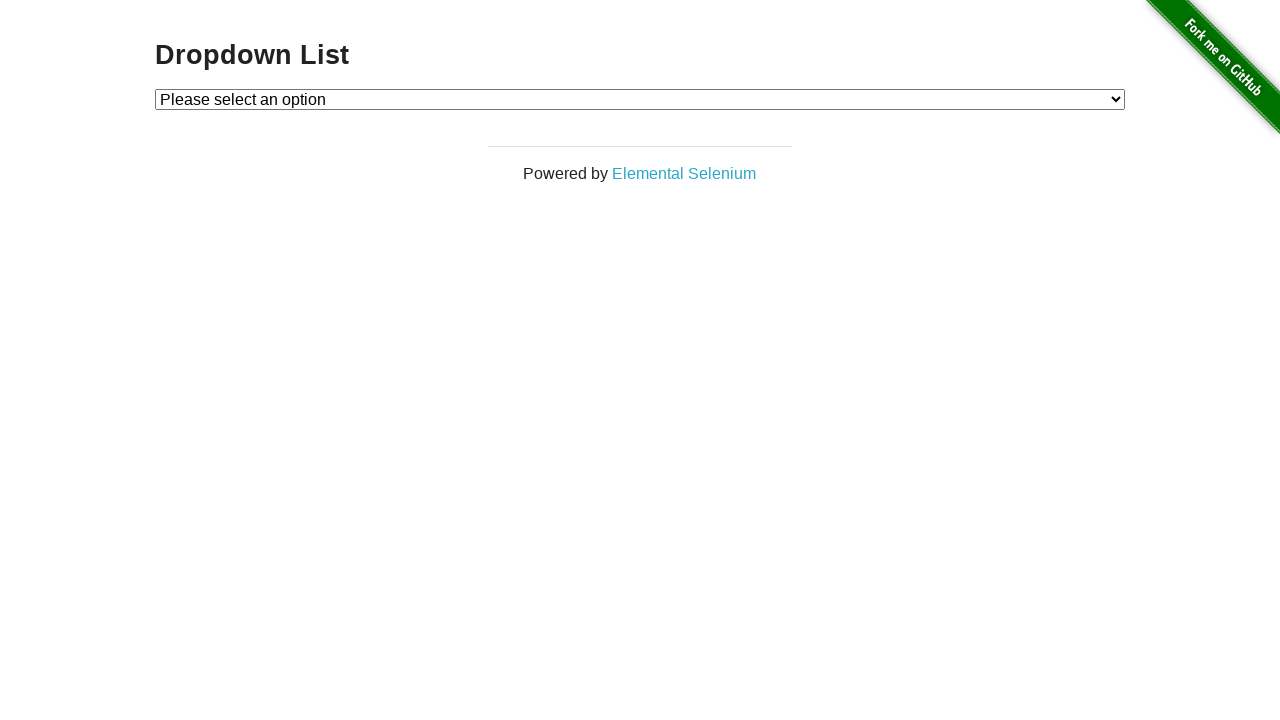

Selected option at index 1 from the dropdown menu on #dropdown
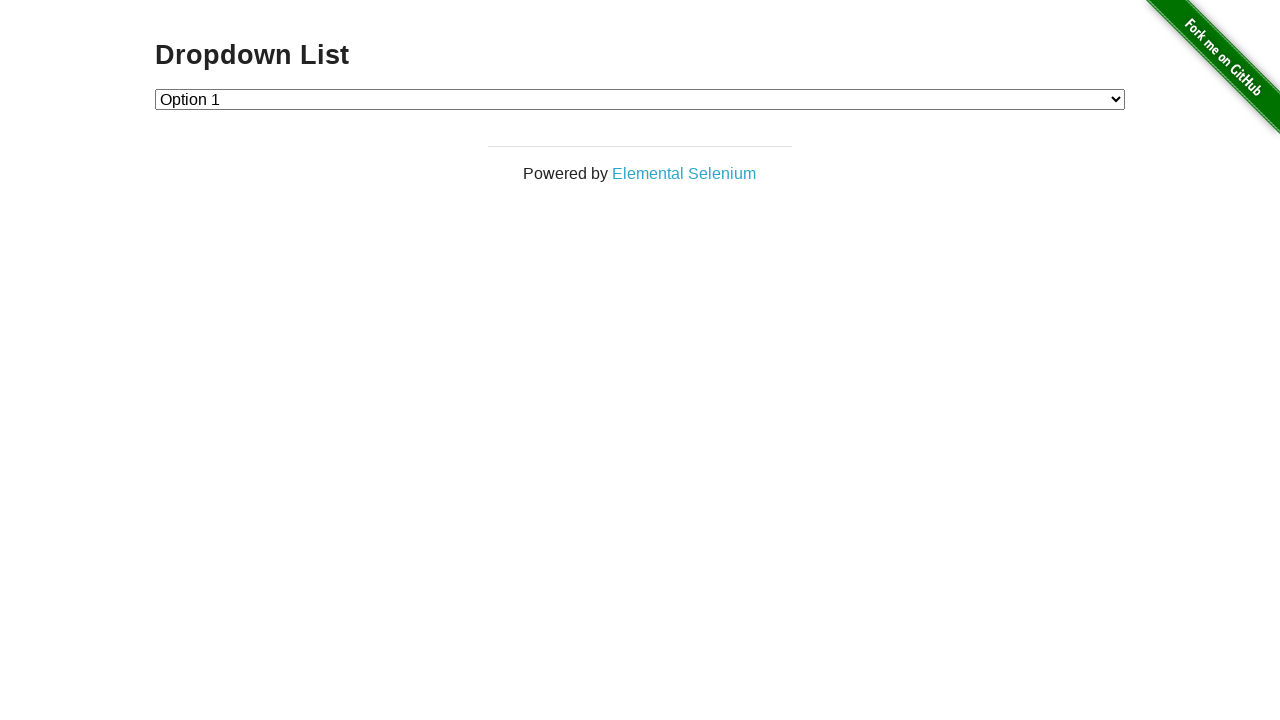

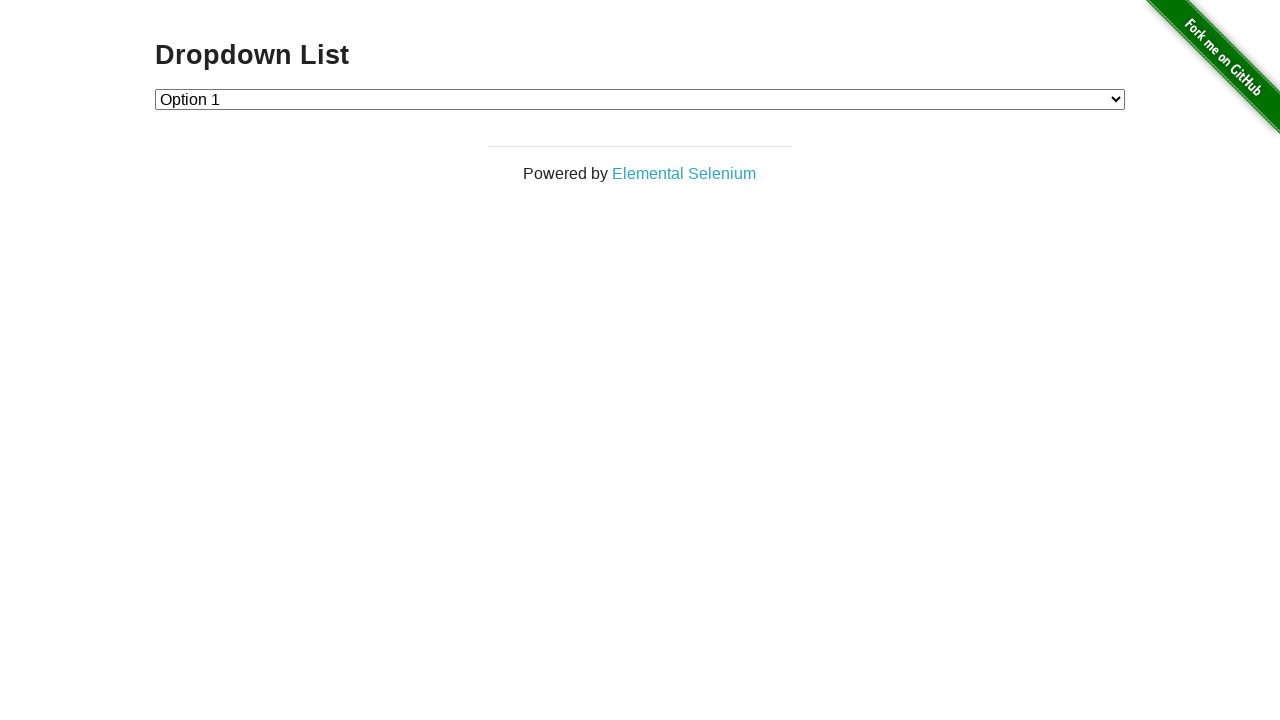